Tests dropdown and checkbox functionality on a travel booking practice page by selecting a senior citizen discount checkbox, clicking round trip option, and incrementing passenger count to 5 adults.

Starting URL: https://rahulshettyacademy.com/dropdownsPractise/

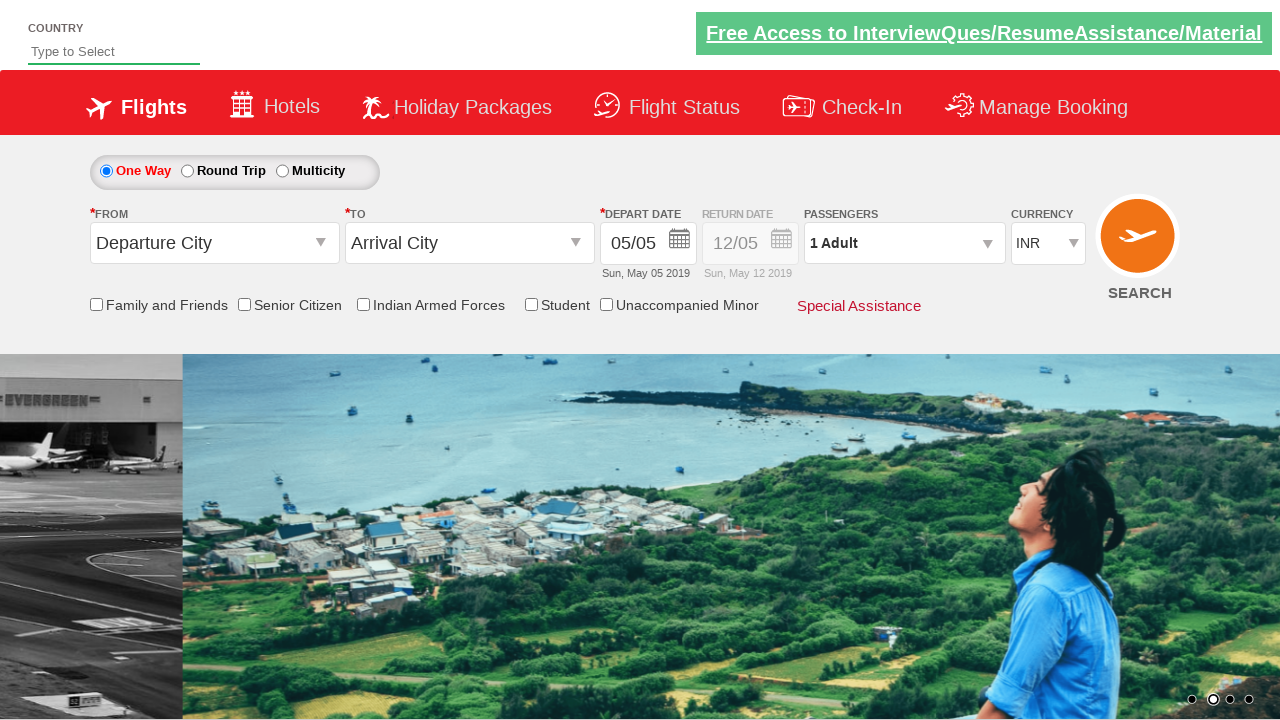

Verified senior citizen discount checkbox is not initially checked
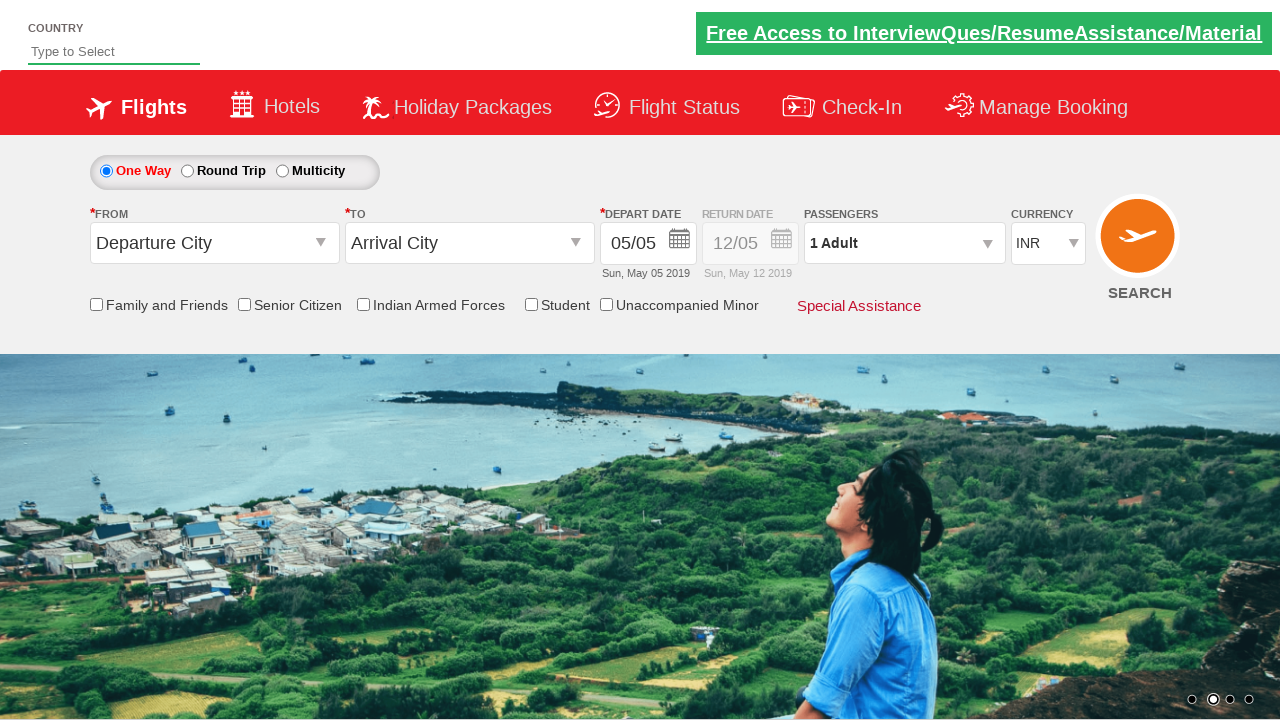

Clicked senior citizen discount checkbox to select it at (244, 304) on input[id*='SeniorCitizenDiscount']
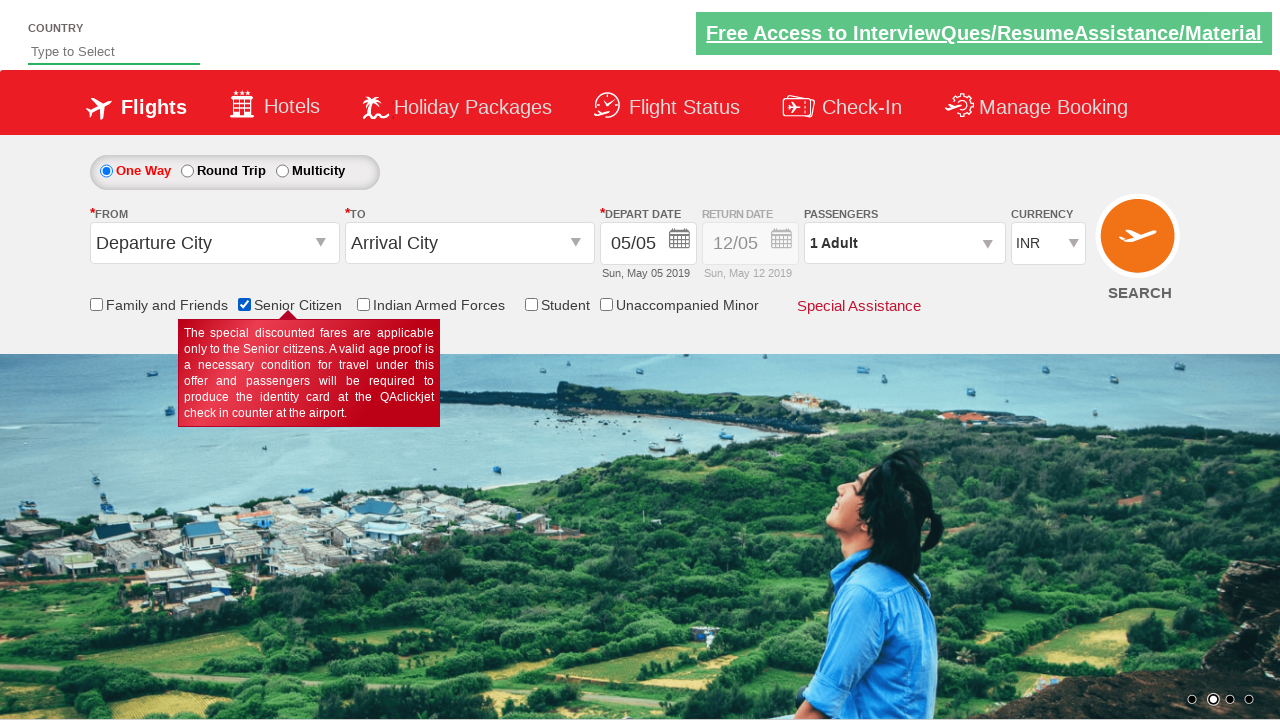

Verified senior citizen discount checkbox is now checked
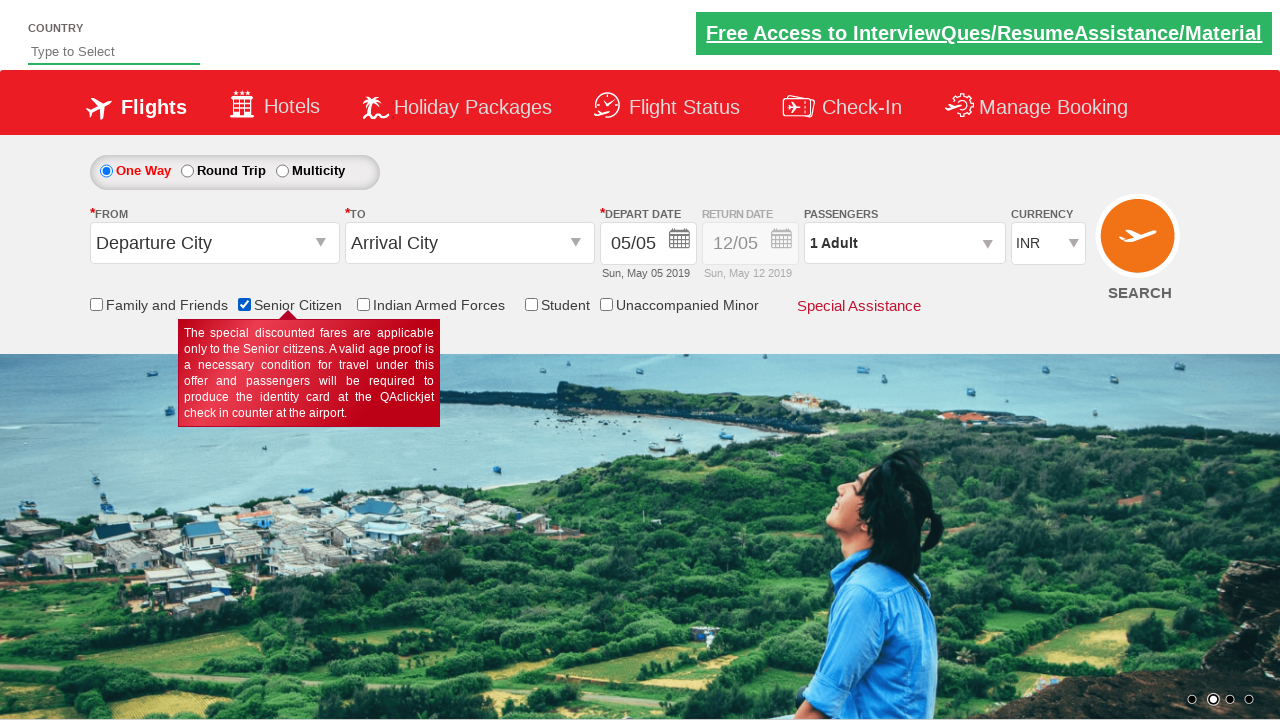

Clicked round trip radio button at (187, 171) on #ctl00_mainContent_rbtnl_Trip_1
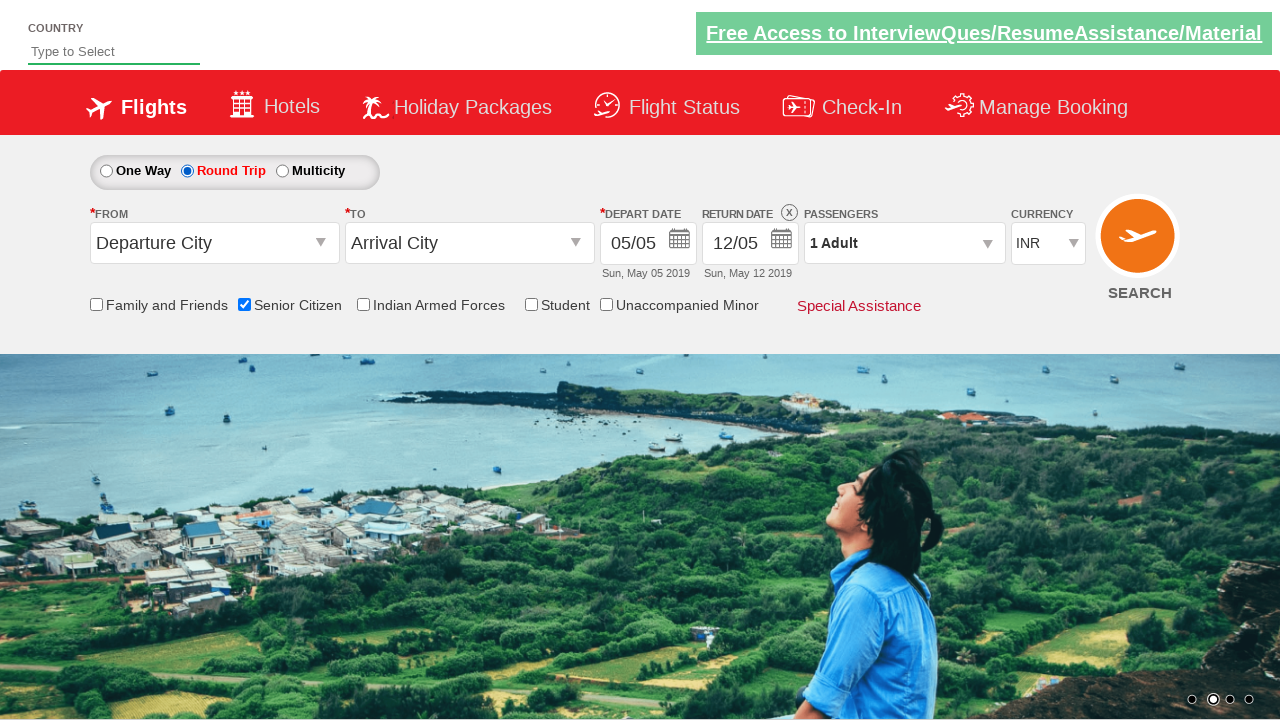

Clicked passenger info dropdown to open it at (904, 243) on #divpaxinfo
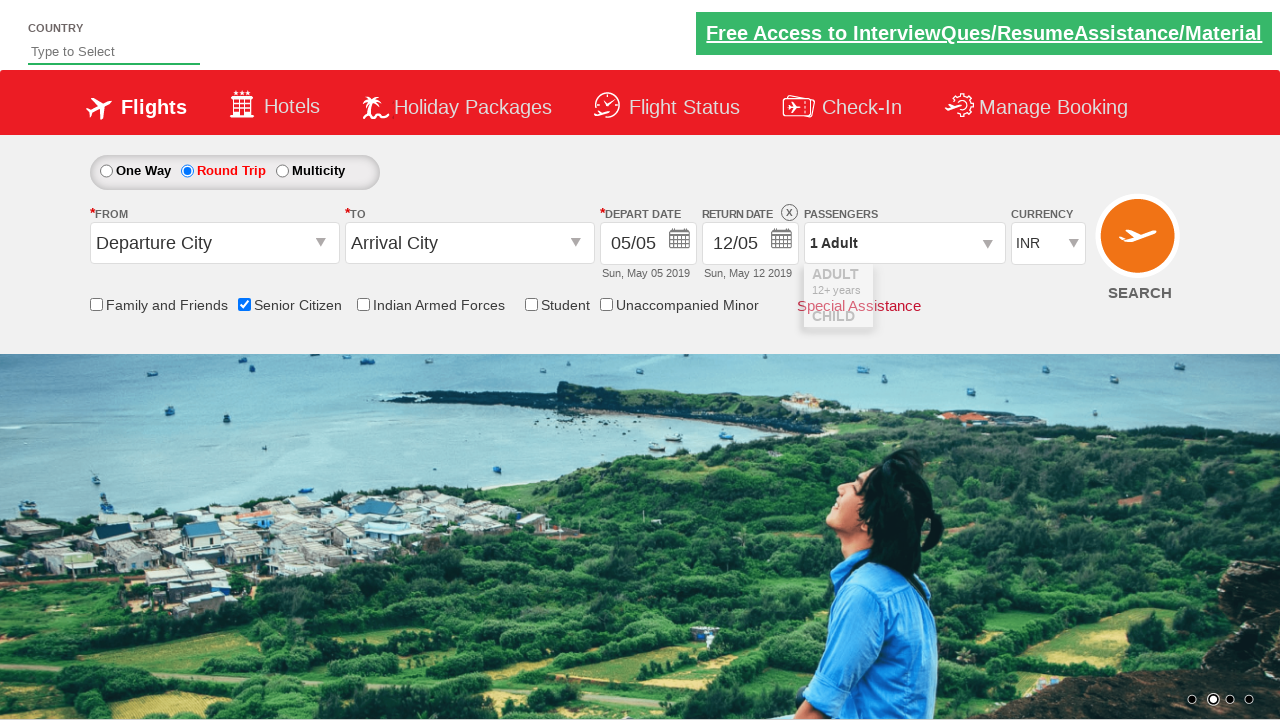

Waited 2 seconds for dropdown to fully load
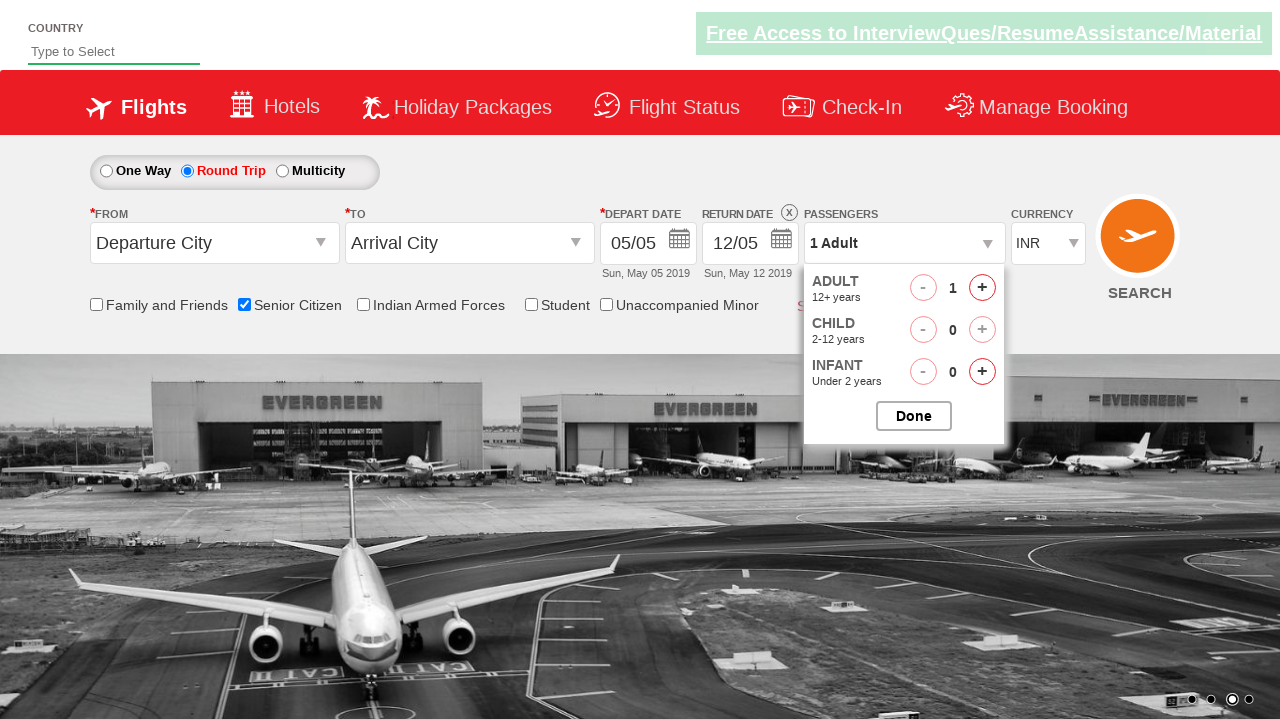

Clicked +1 passenger button (increment 1 of 4) at (982, 288) on #hrefIncAdt
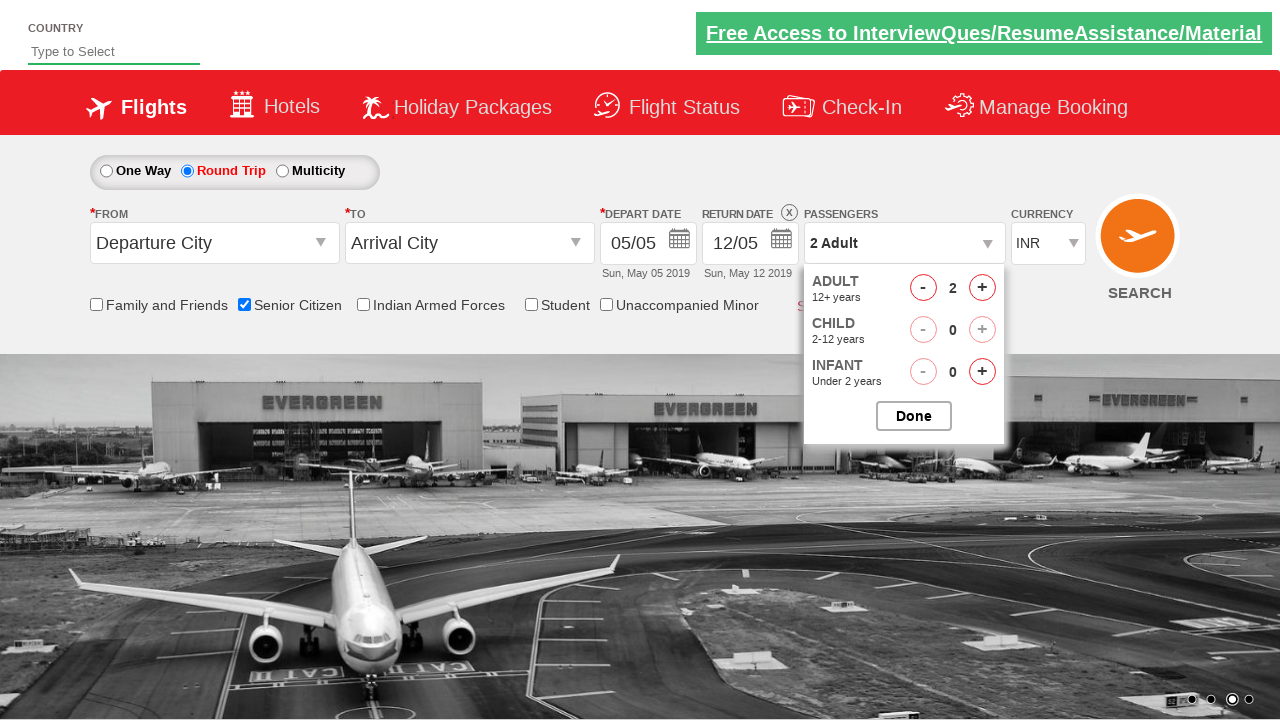

Clicked +1 passenger button (increment 2 of 4) at (982, 288) on #hrefIncAdt
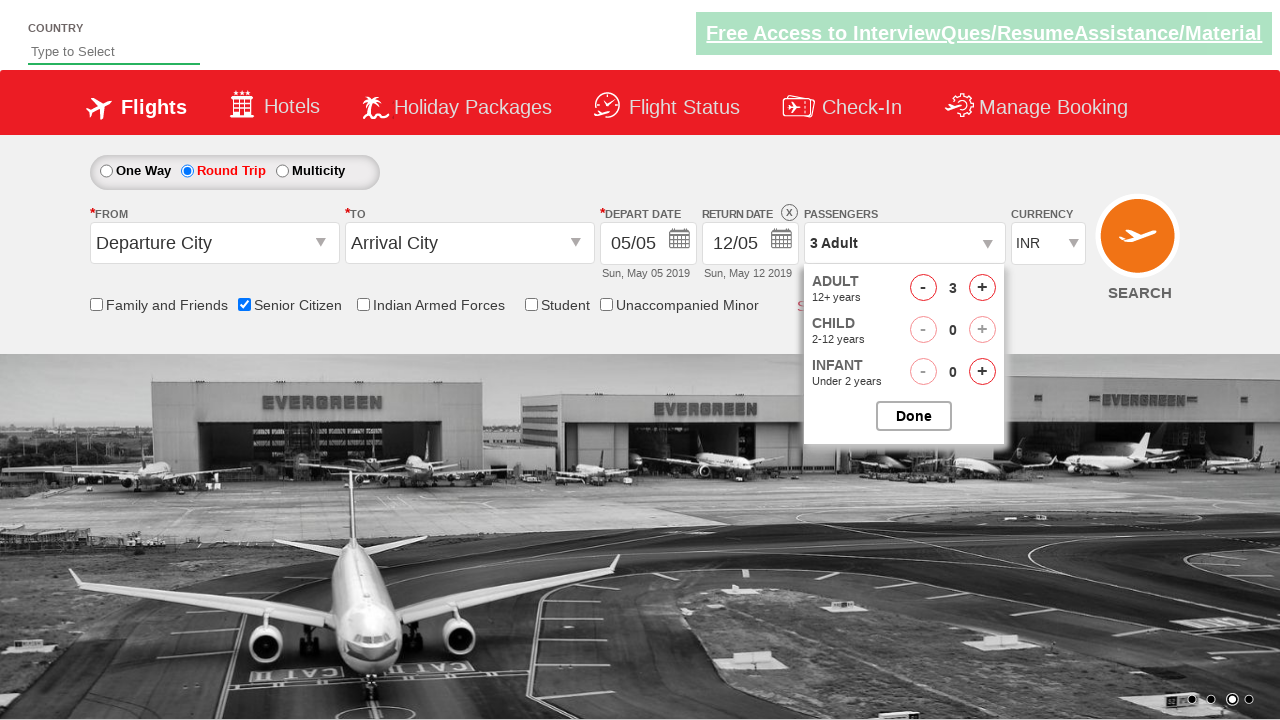

Clicked +1 passenger button (increment 3 of 4) at (982, 288) on #hrefIncAdt
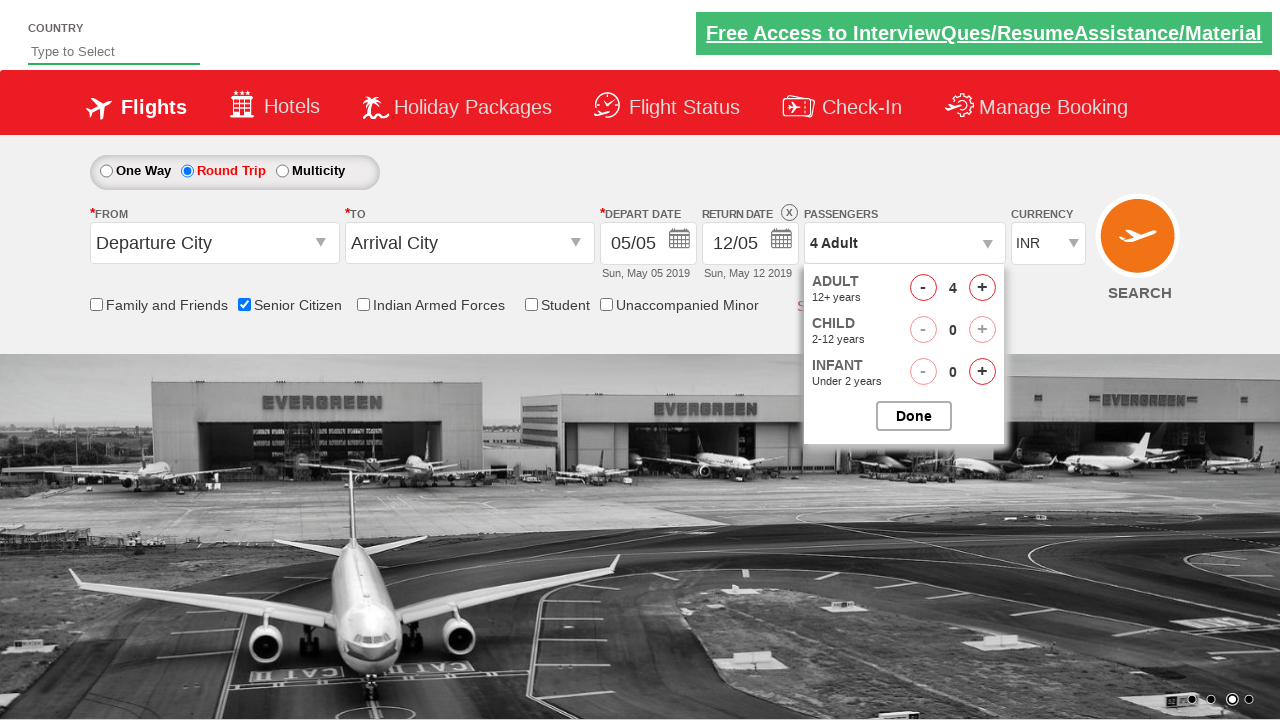

Clicked +1 passenger button (increment 4 of 4) at (982, 288) on #hrefIncAdt
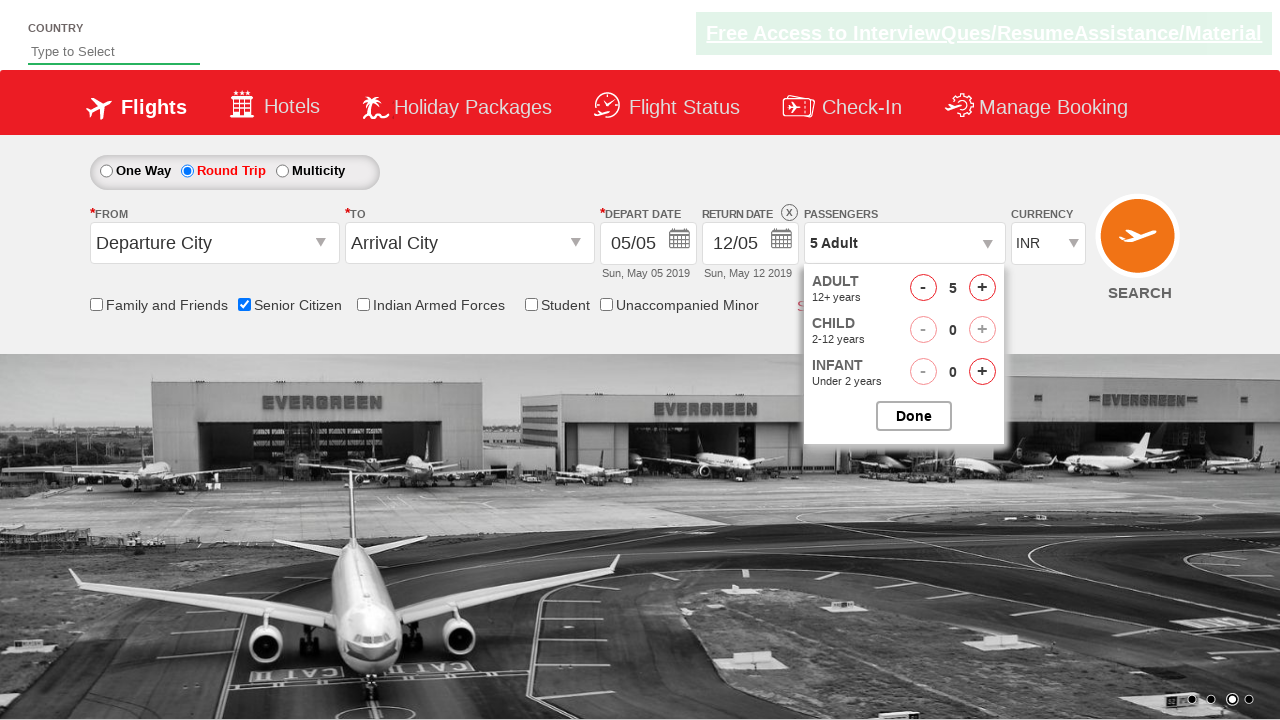

Closed passenger dropdown by clicking close button at (914, 416) on #btnclosepaxoption
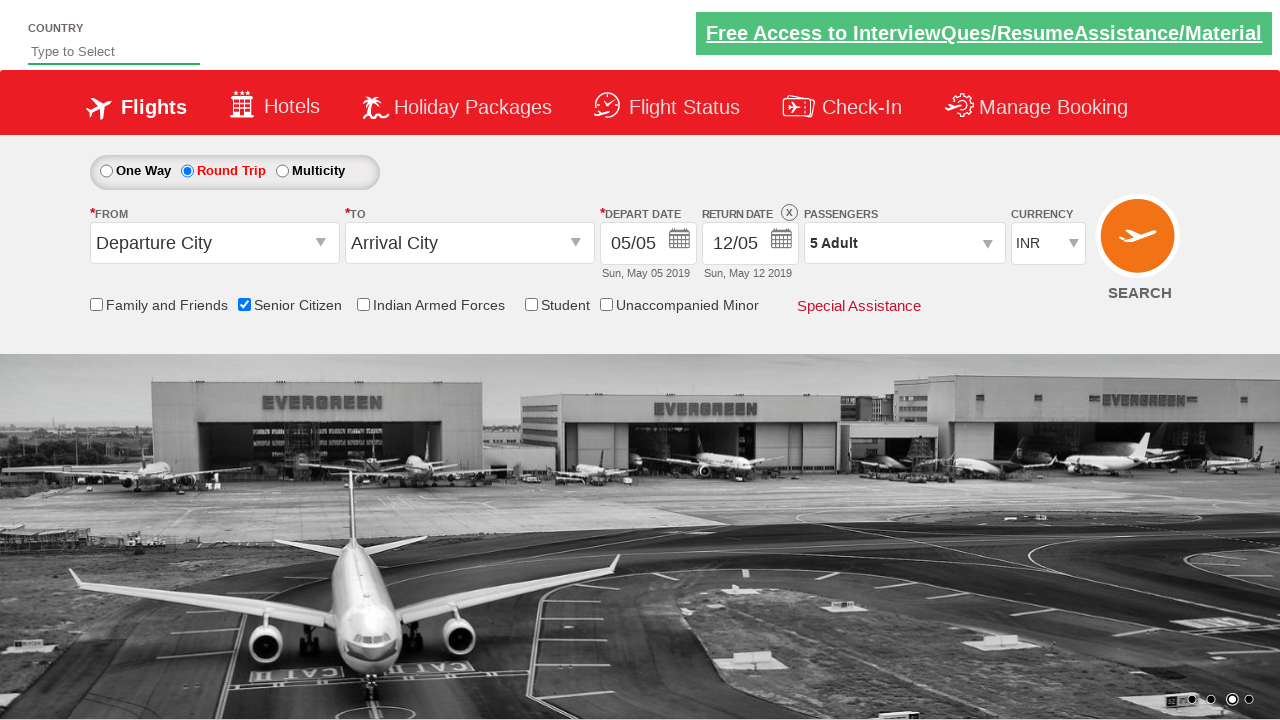

Verified passenger count displays '5 Adult'
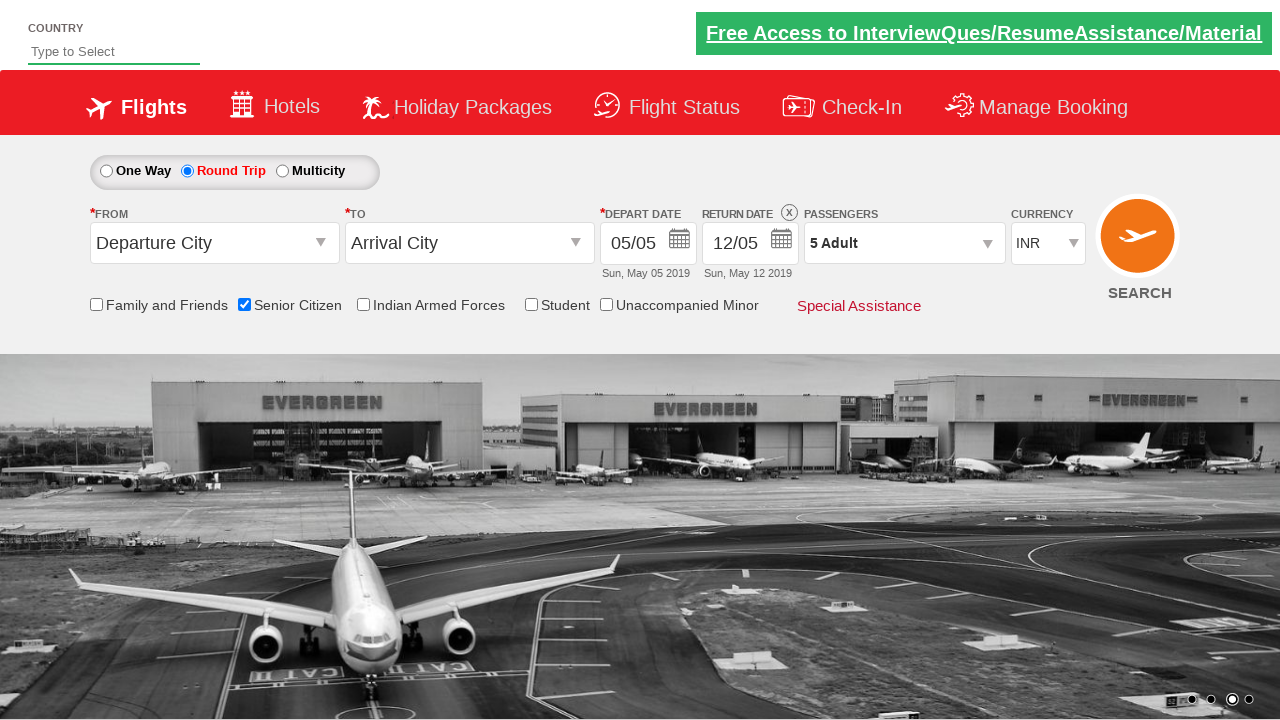

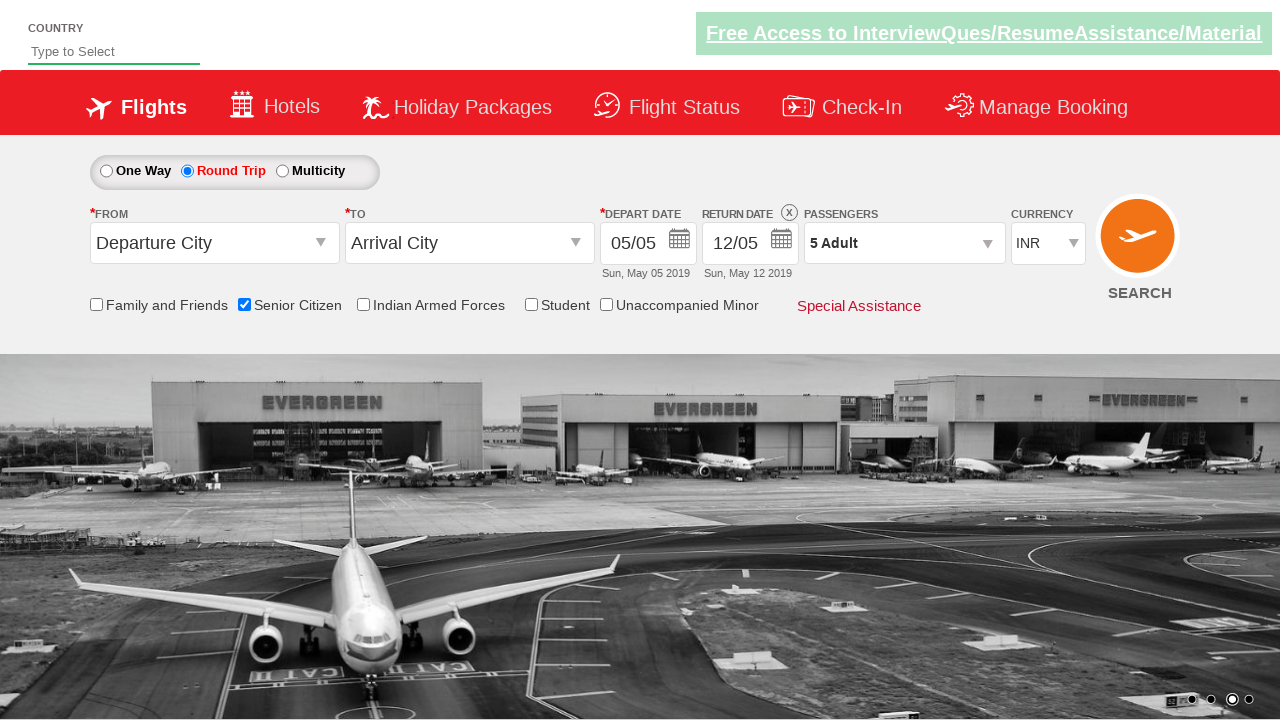